Tests confirm dialog by clicking the confirm button and dismissing the dialog

Starting URL: https://testpages.eviltester.com/styled/alerts/alert-test.html

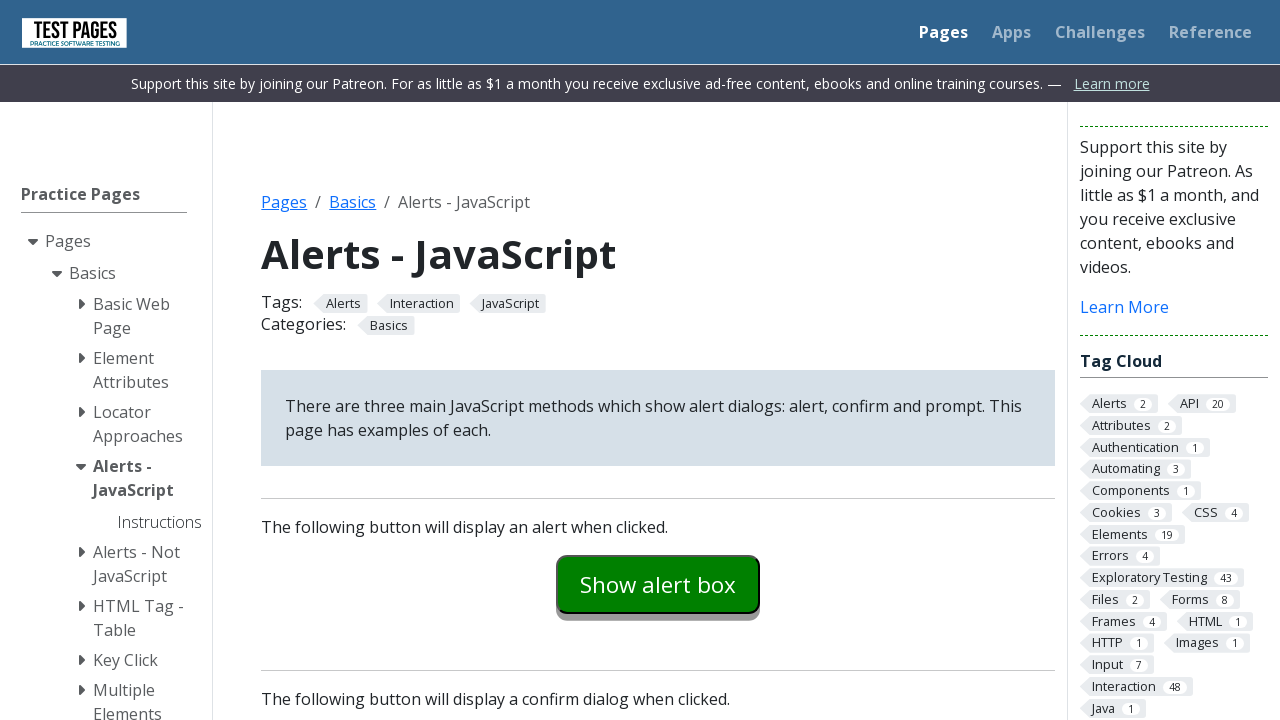

Set up dialog handler to dismiss any dialogs
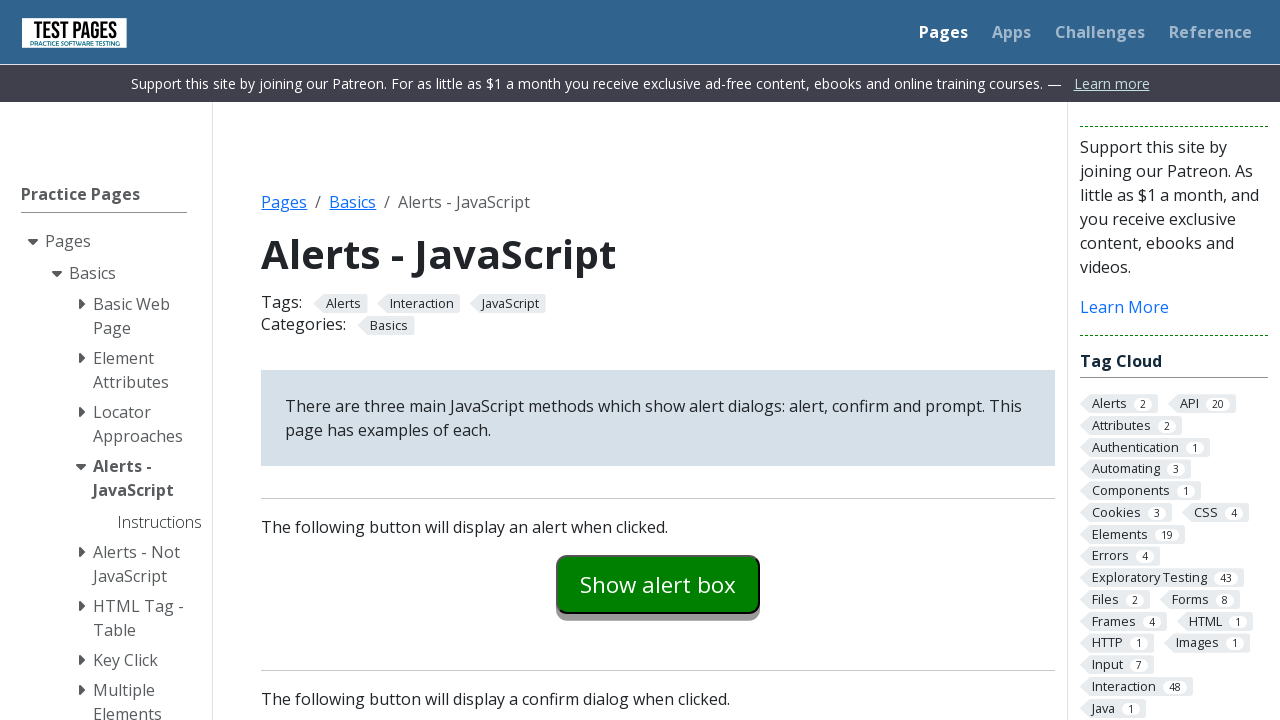

Clicked the confirm button to trigger the confirm dialog at (658, 360) on #confirmexample
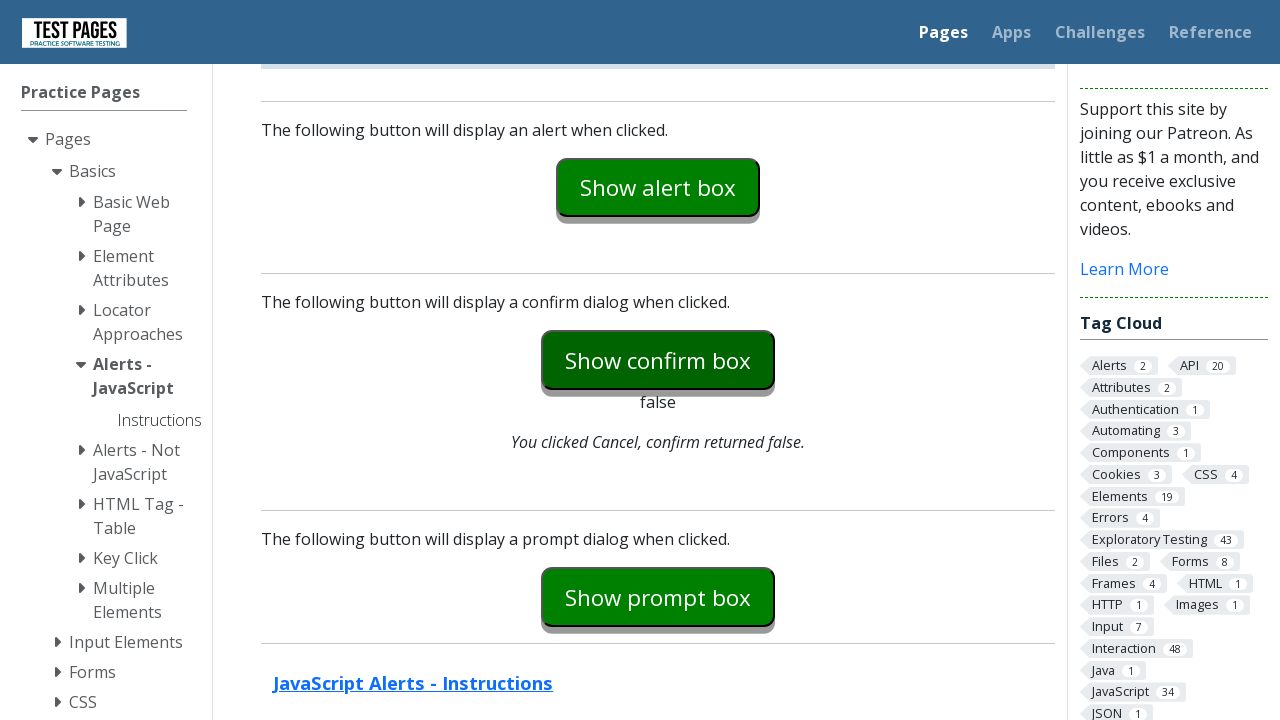

Confirm explanation text appeared after dismissing the dialog
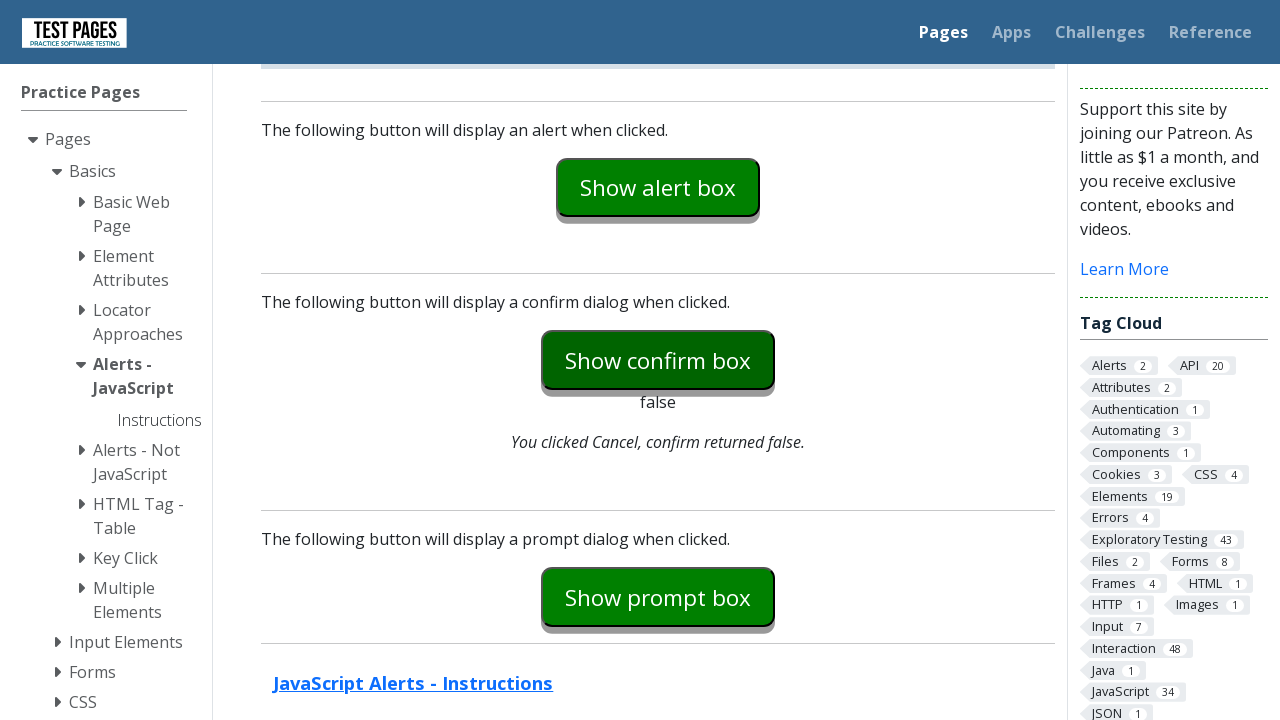

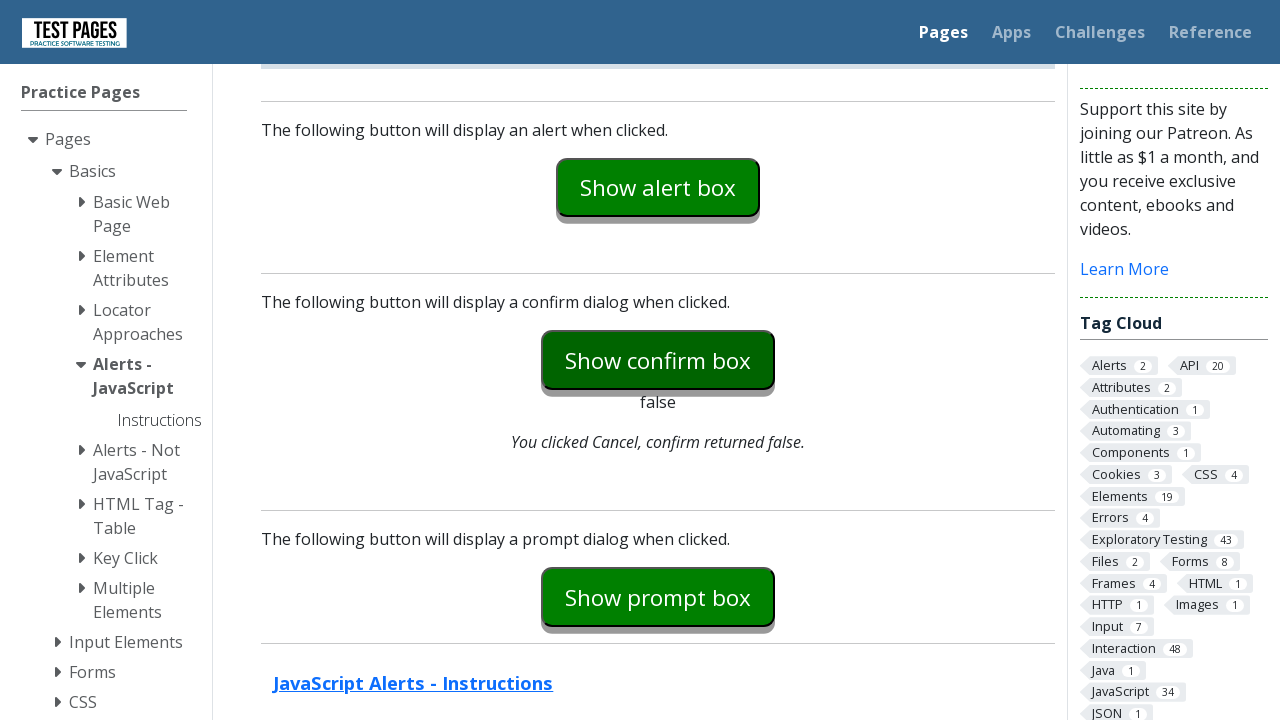